Verifies that the company logo/branding image is displayed on the login page

Starting URL: https://opensource-demo.orangehrmlive.com/web/index.php/auth/login

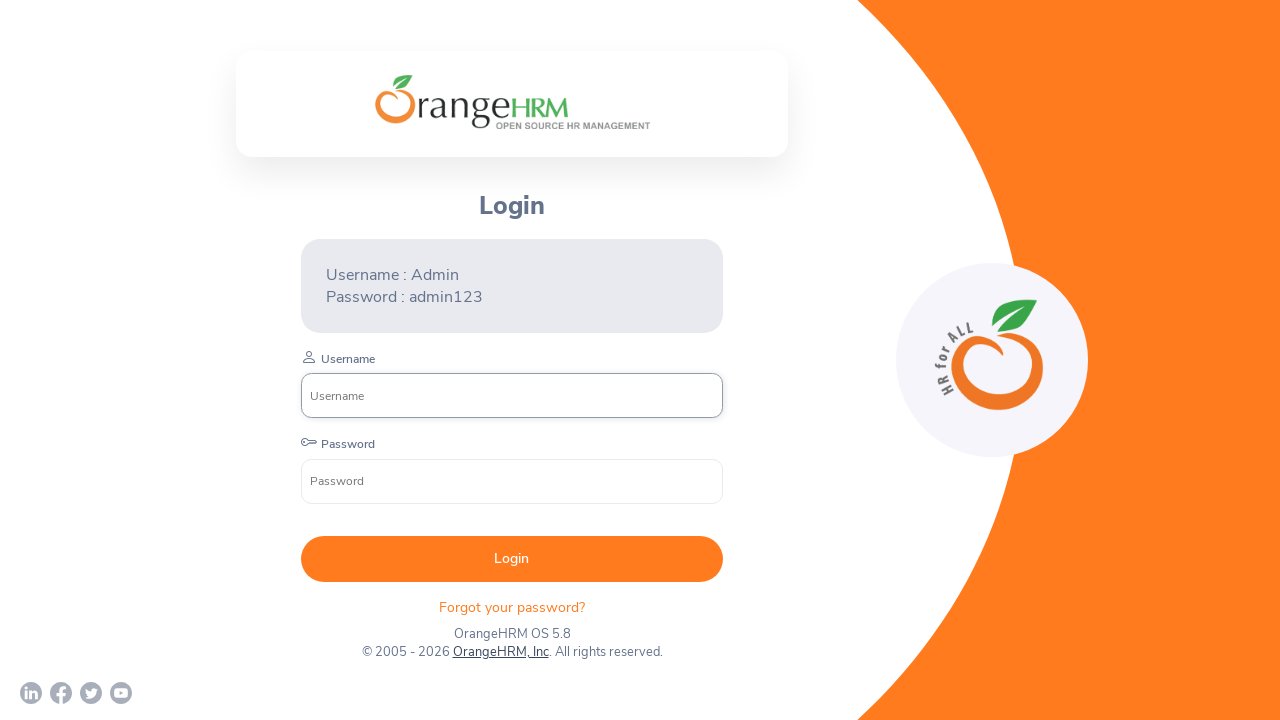

Located company branding logo element on login page
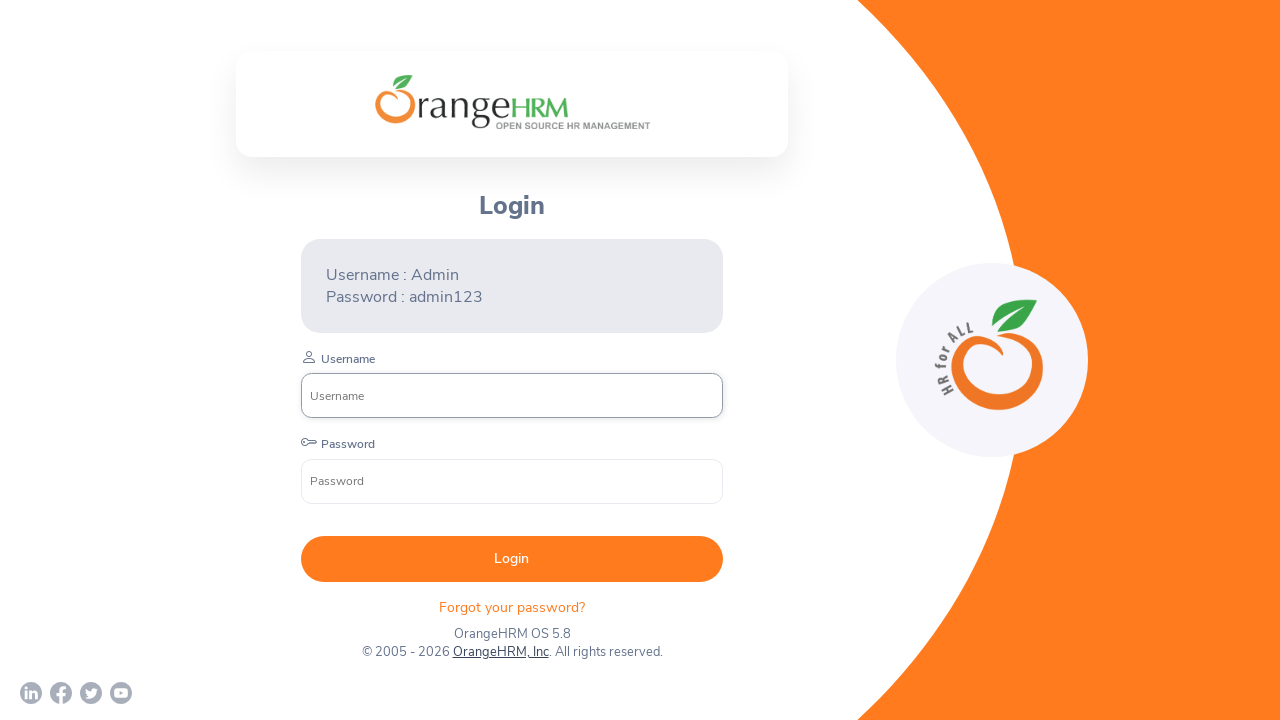

Waited for company logo to become visible
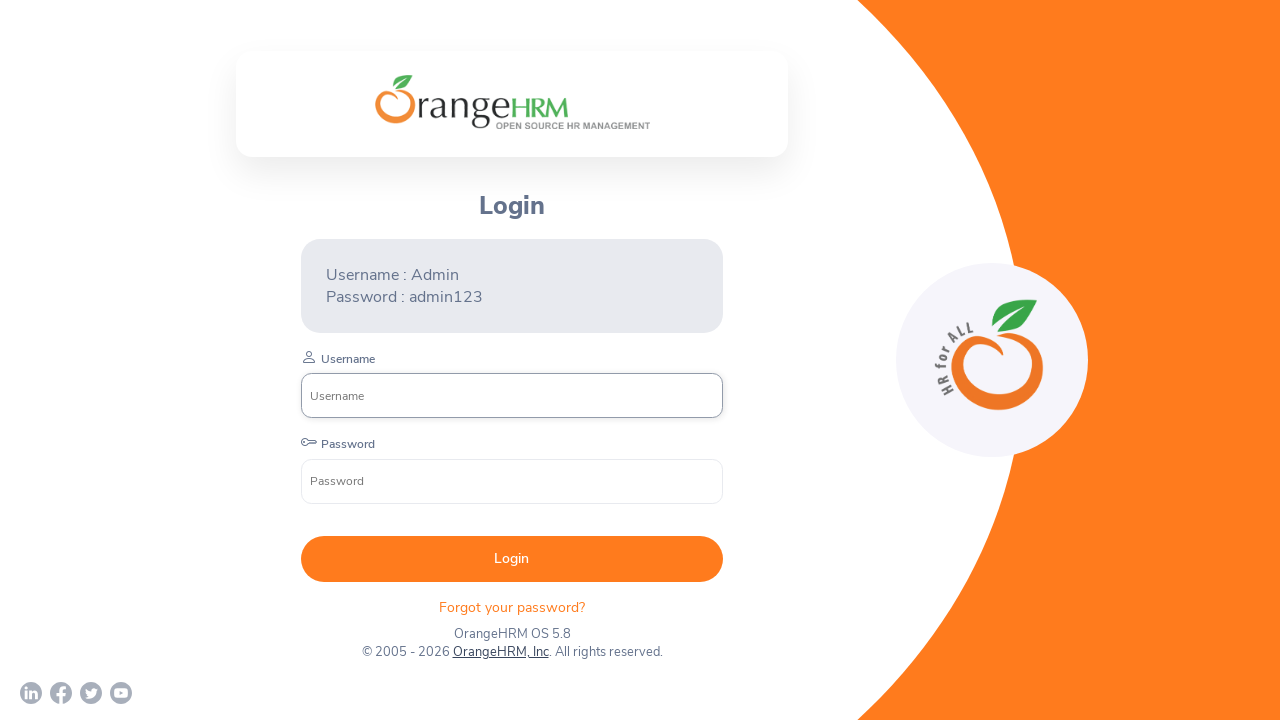

Verified that company logo is displayed on login page
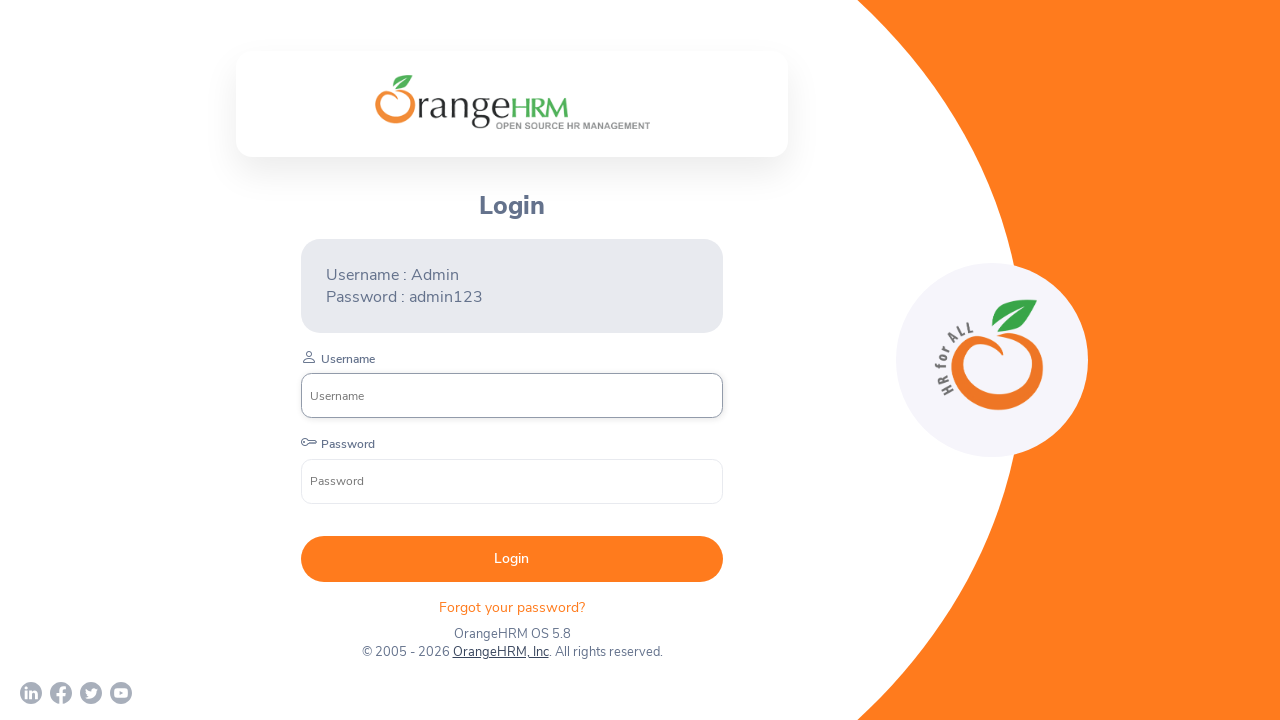

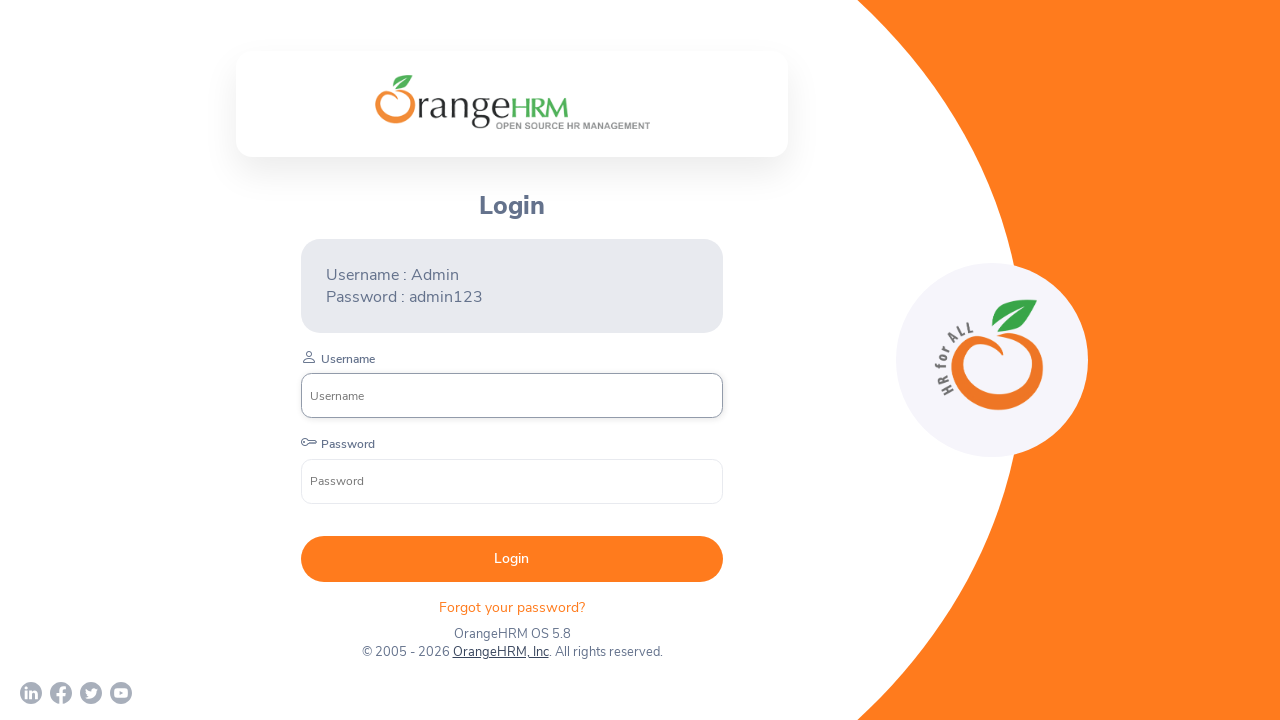